Tests JavaScript alerts by clicking buttons and handling alert dialogs

Starting URL: http://the-internet.herokuapp.com/javascript_alerts

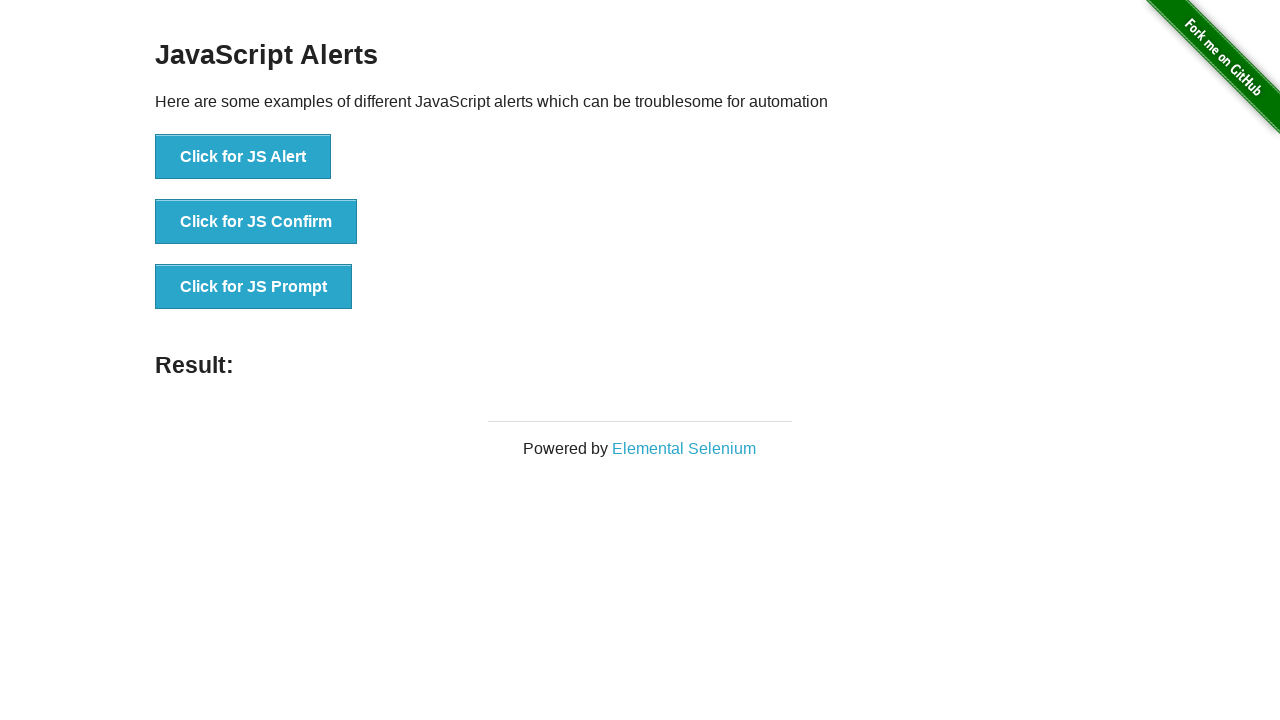

Clicked JS Alert button and accepted alert dialog at (243, 157) on button:has-text('Click for JS Alert')
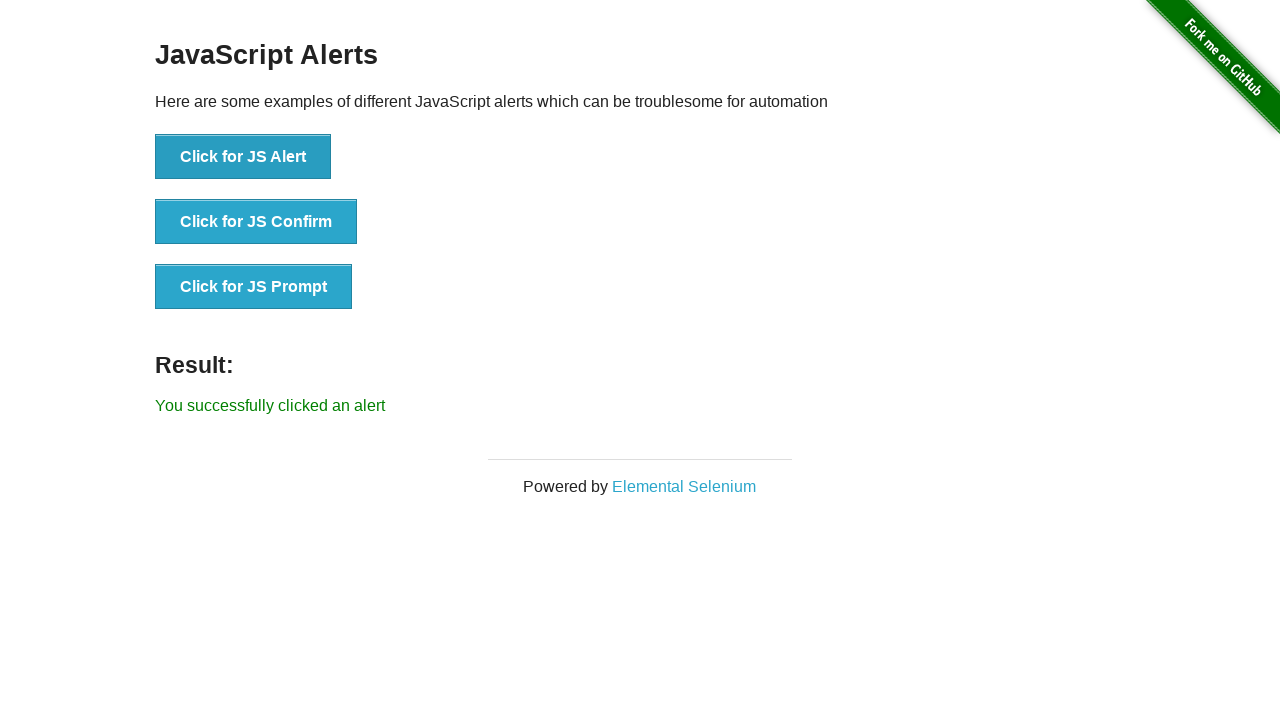

JS Alert result message loaded
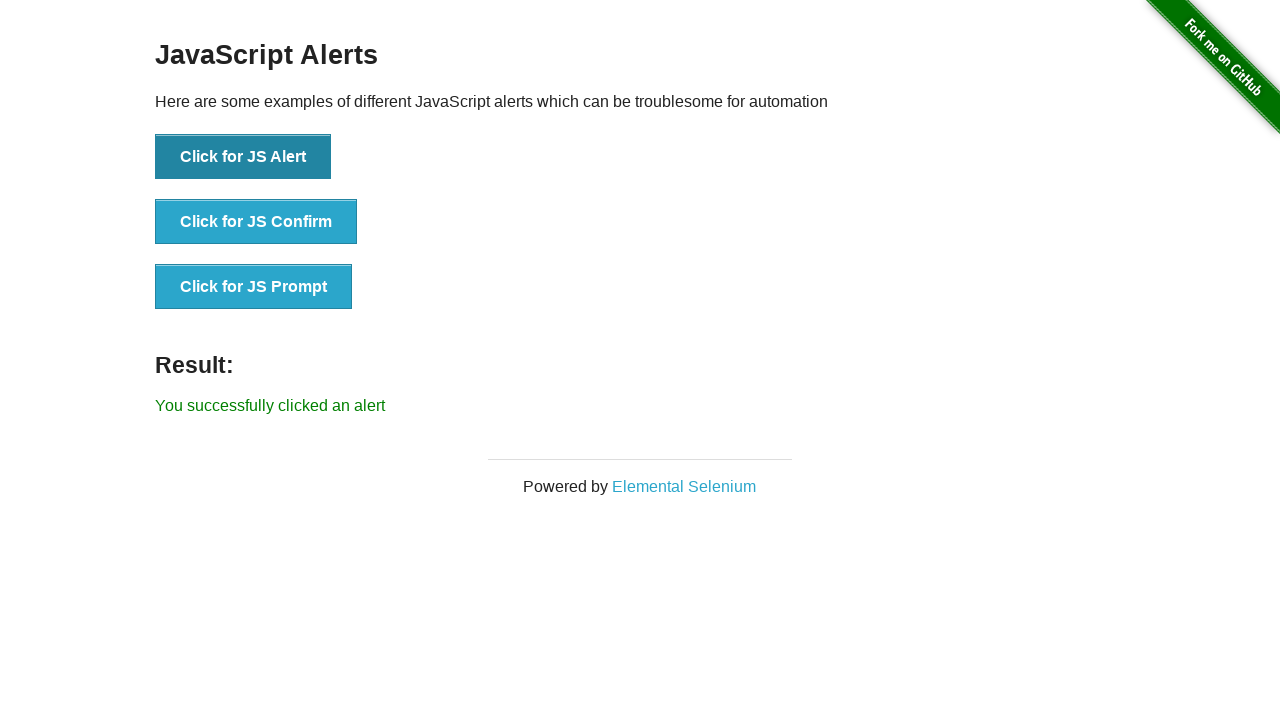

Clicked JS Confirm button and accepted confirmation dialog at (256, 222) on button:has-text('Click for JS Confirm')
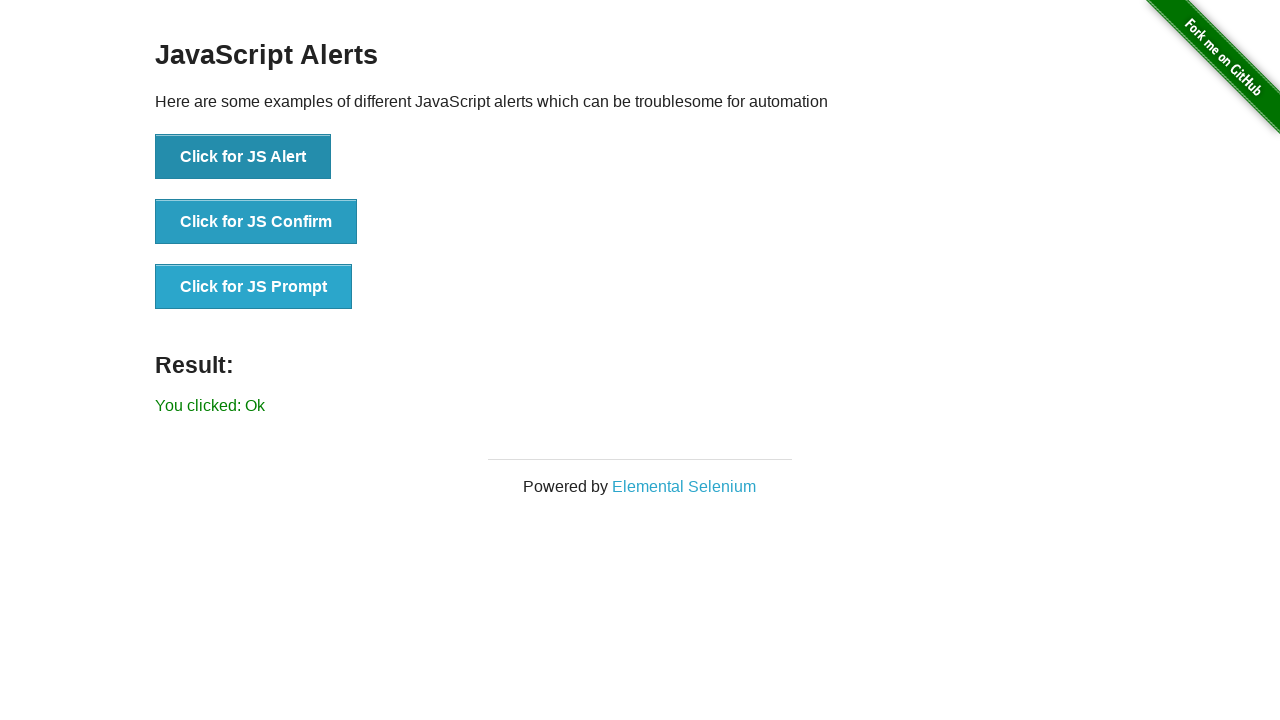

JS Confirm acceptance result message loaded
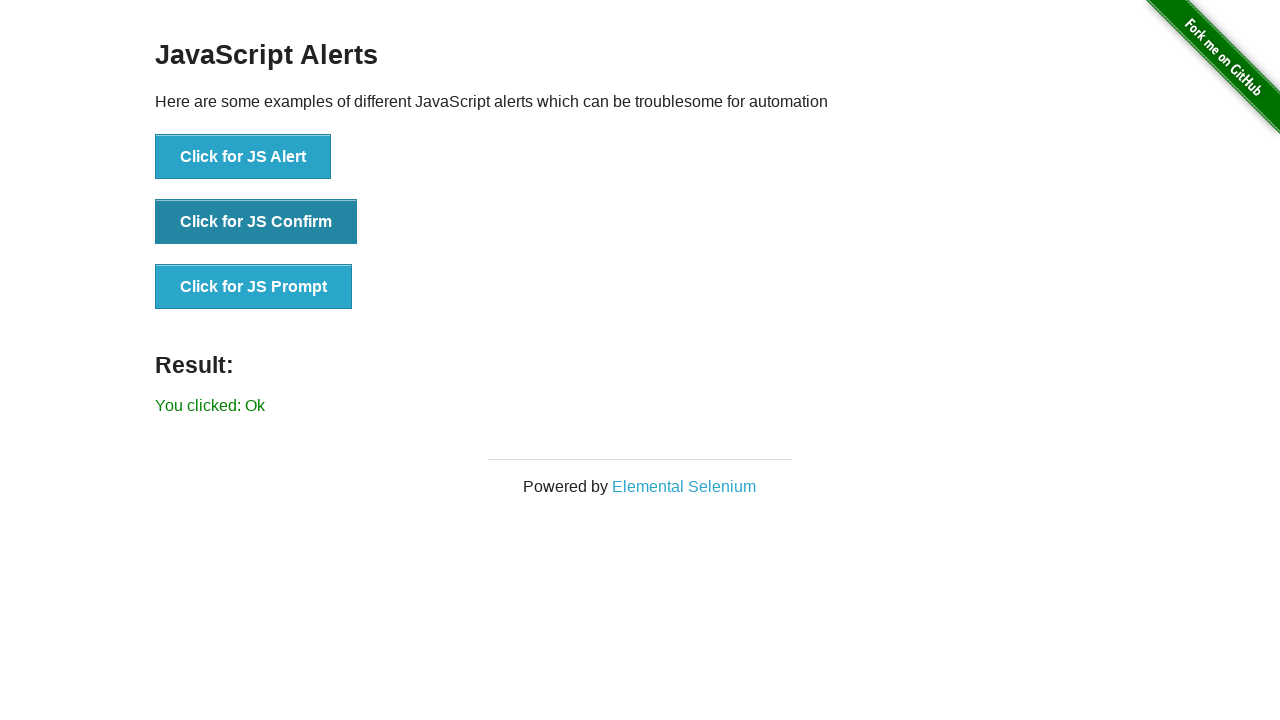

Clicked JS Confirm button and dismissed confirmation dialog at (256, 222) on button:has-text('Click for JS Confirm')
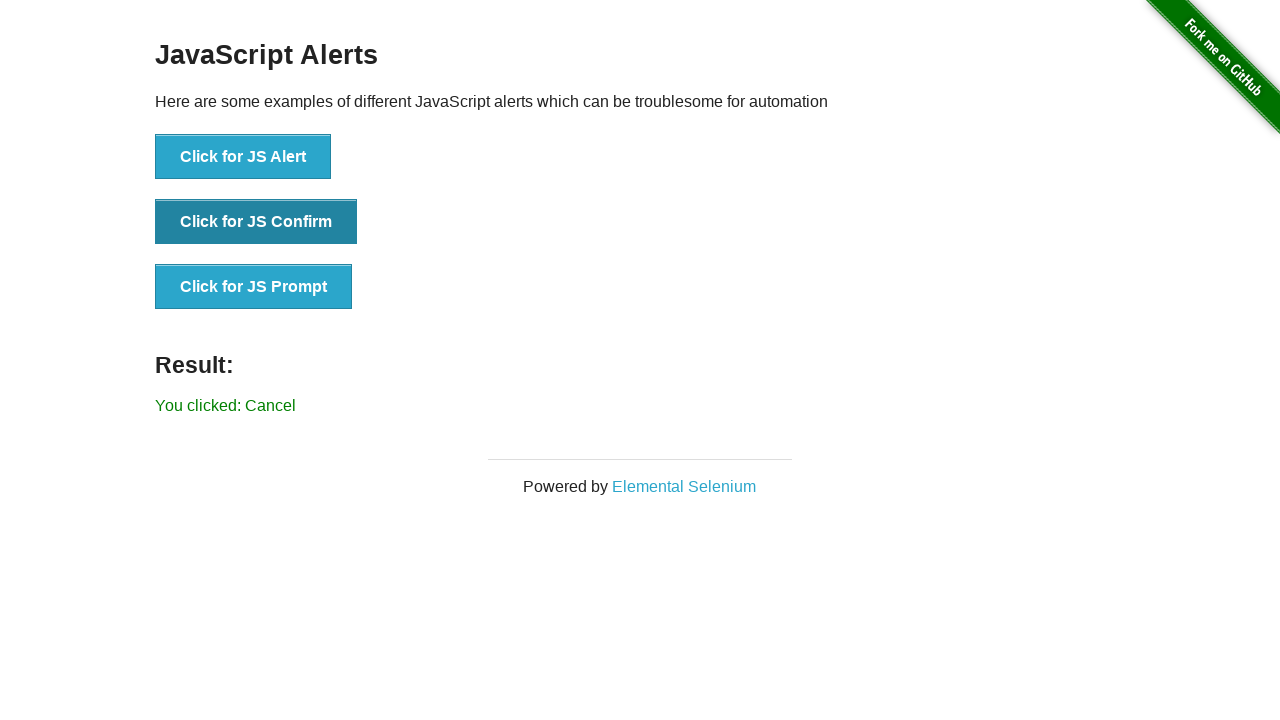

JS Confirm dismissal result message loaded
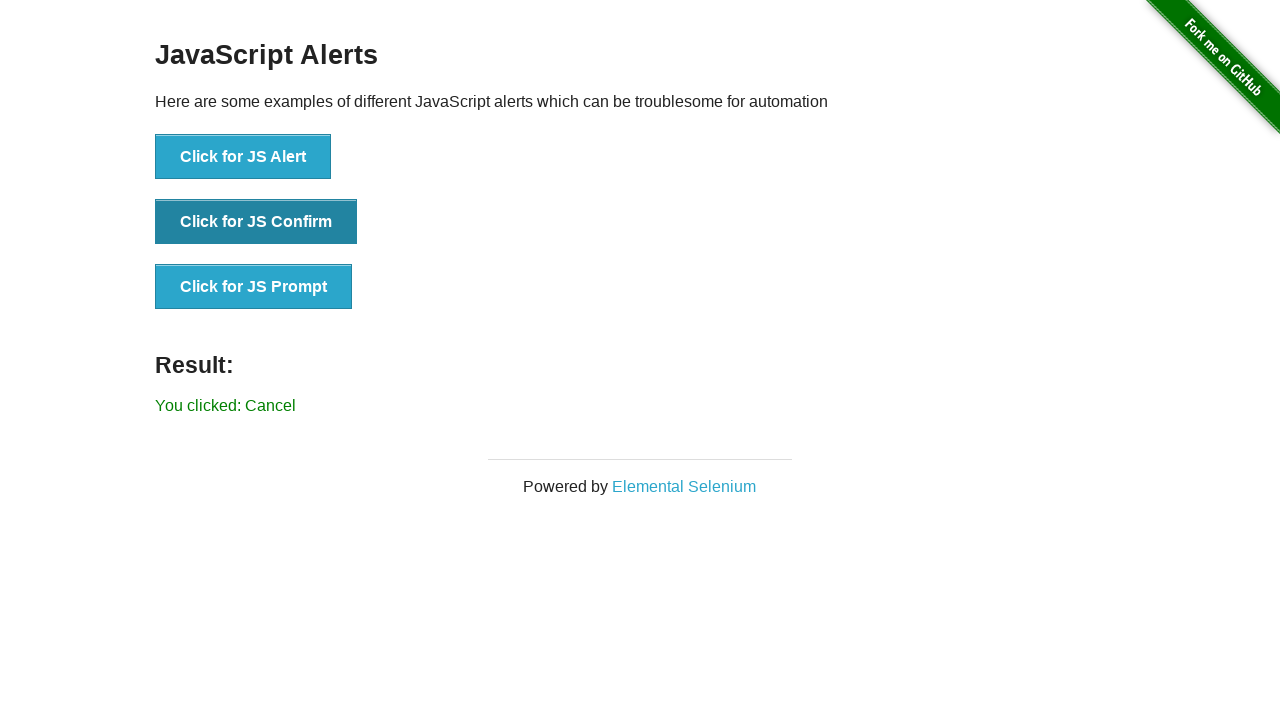

Clicked JS Prompt button and entered 'Hello' in prompt dialog at (254, 287) on button:has-text('Click for JS Prompt')
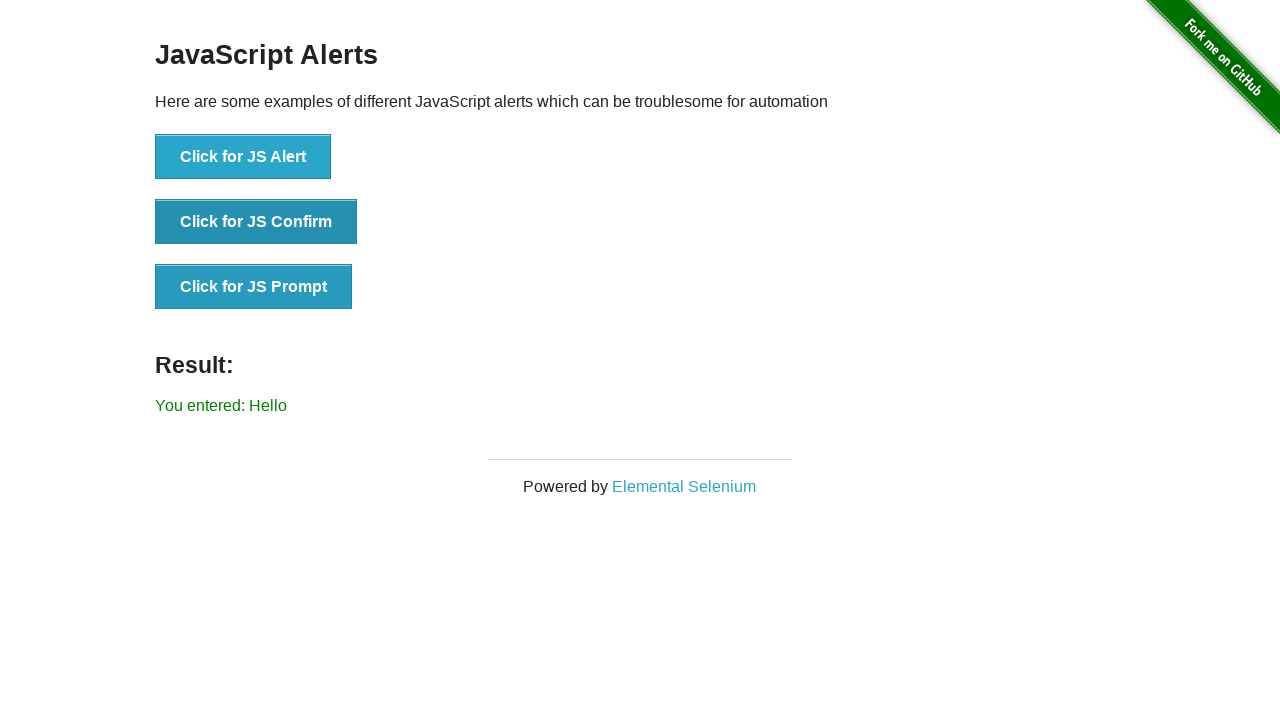

JS Prompt result message with entered text loaded
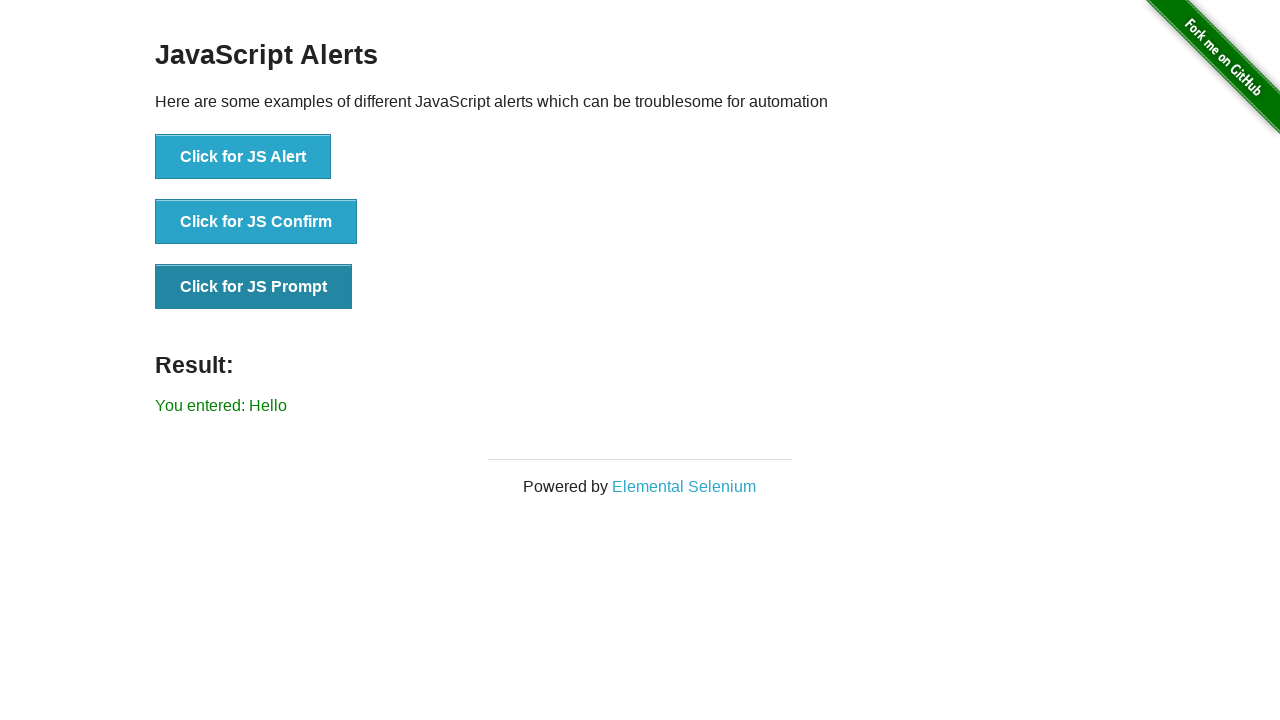

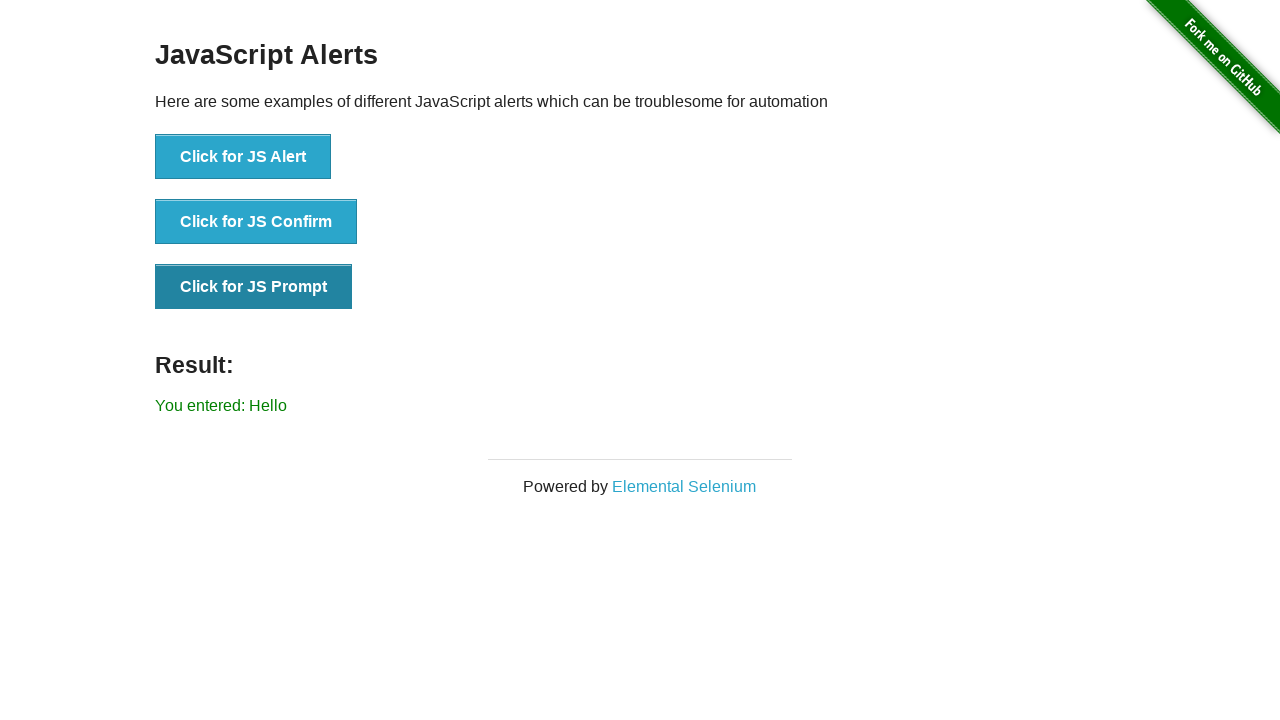